Tests TodoMVC application by adding a new todo item, marking it as complete, and navigating between the All and Completed views to verify the item appears correctly.

Starting URL: https://demo.playwright.dev/todomvc/#/completed

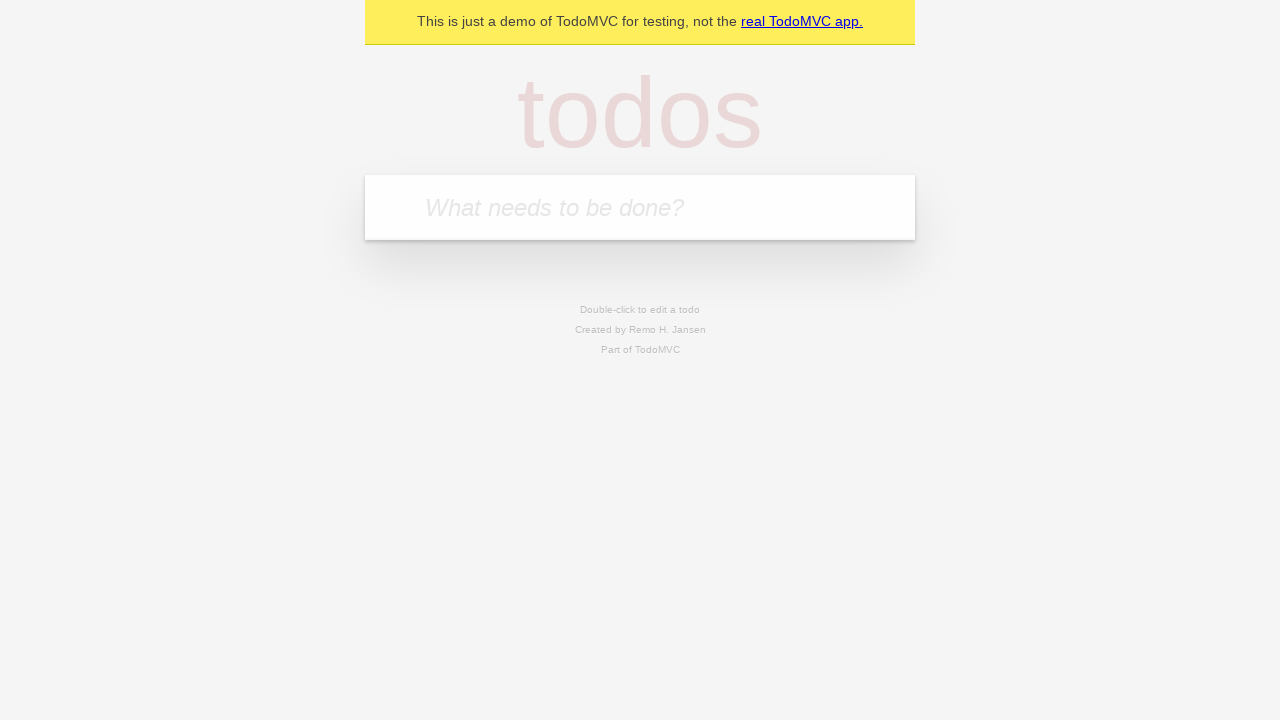

Clicked on the todo input textbox at (640, 207) on internal:role=textbox[name="What needs to be done?"i]
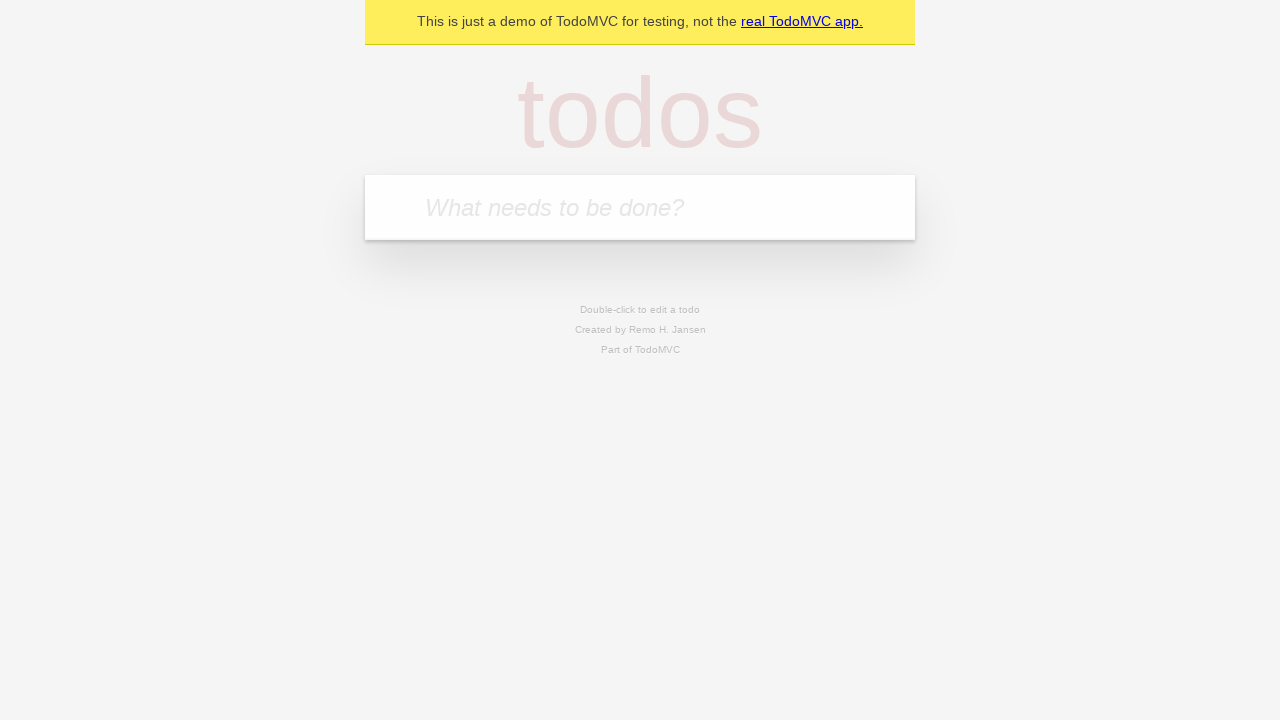

Filled in 'first item' in the todo input field on internal:role=textbox[name="What needs to be done?"i]
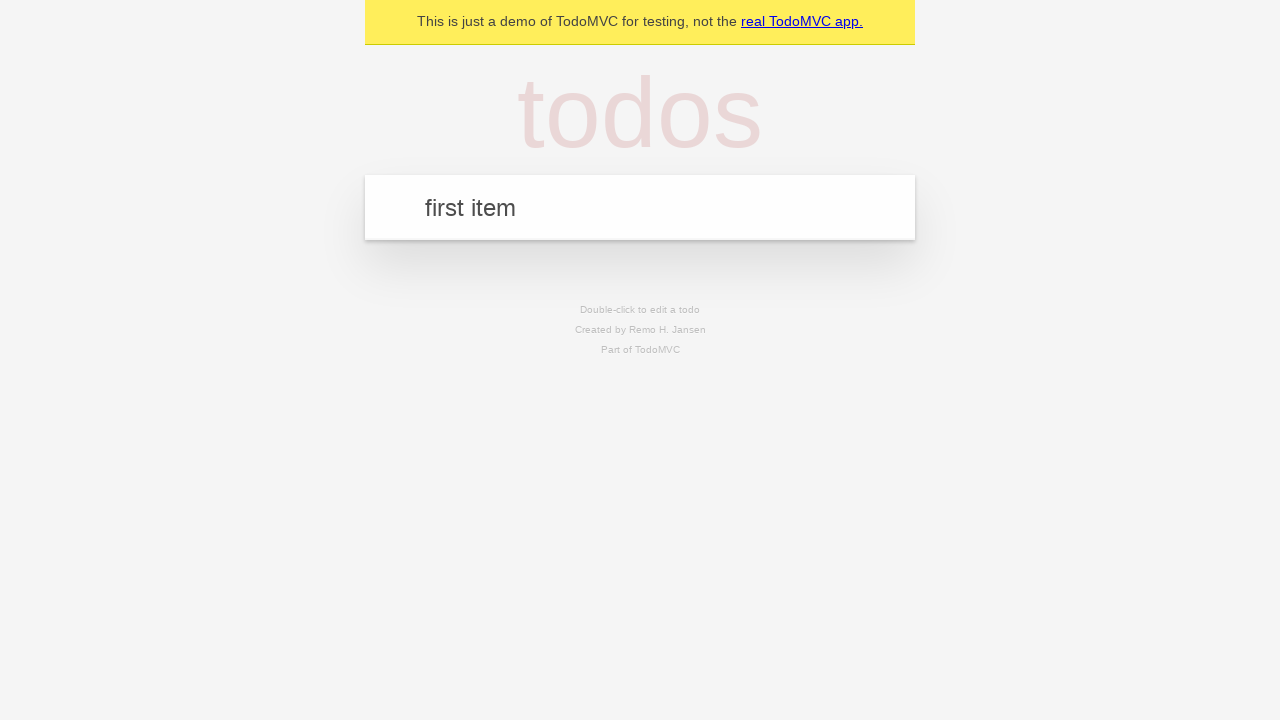

Pressed Enter to add the todo item on internal:role=textbox[name="What needs to be done?"i]
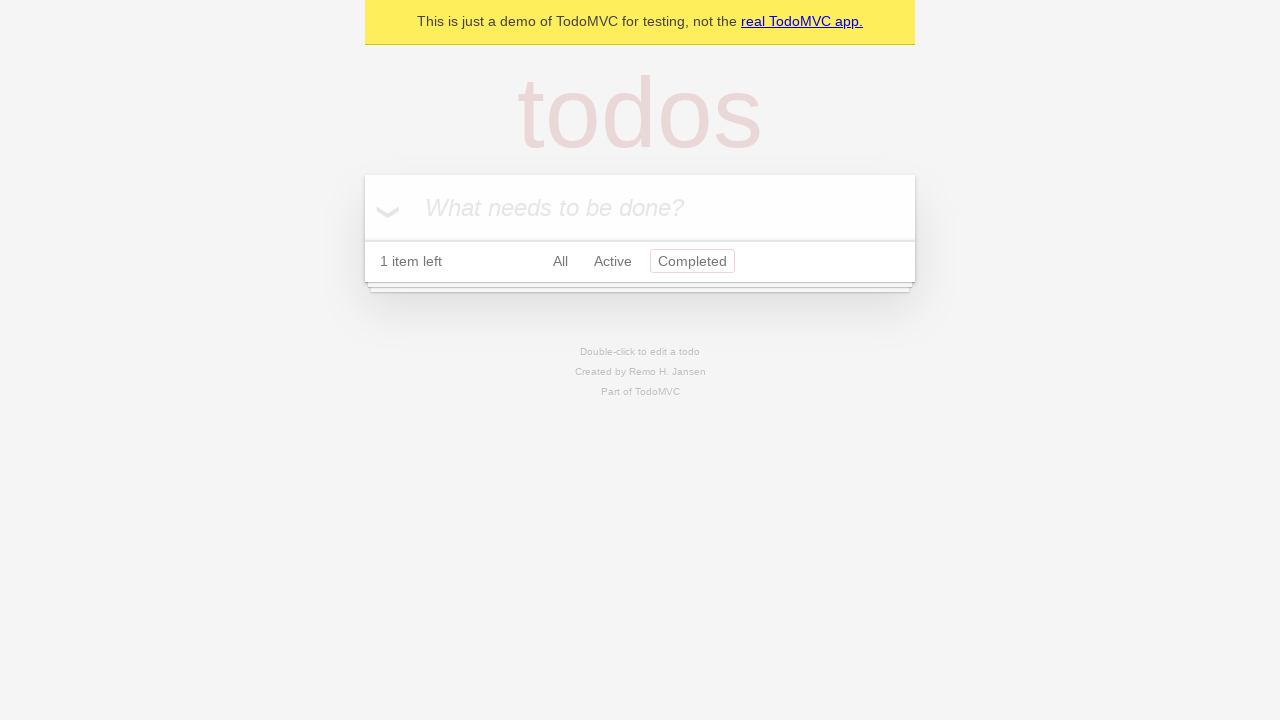

Clicked on 'All' filter link to view all todos at (560, 261) on internal:role=link[name="All"i]
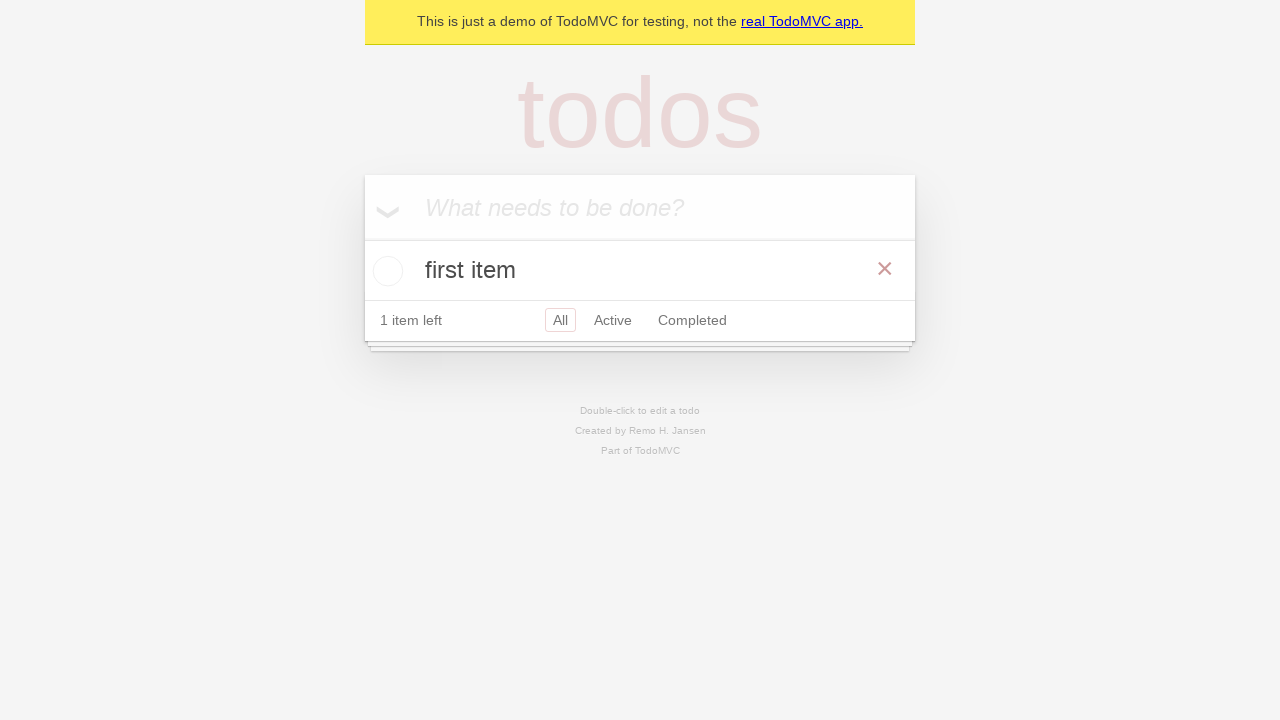

Checked the todo item to mark it as completed at (385, 271) on internal:role=checkbox[name="Toggle Todo"i]
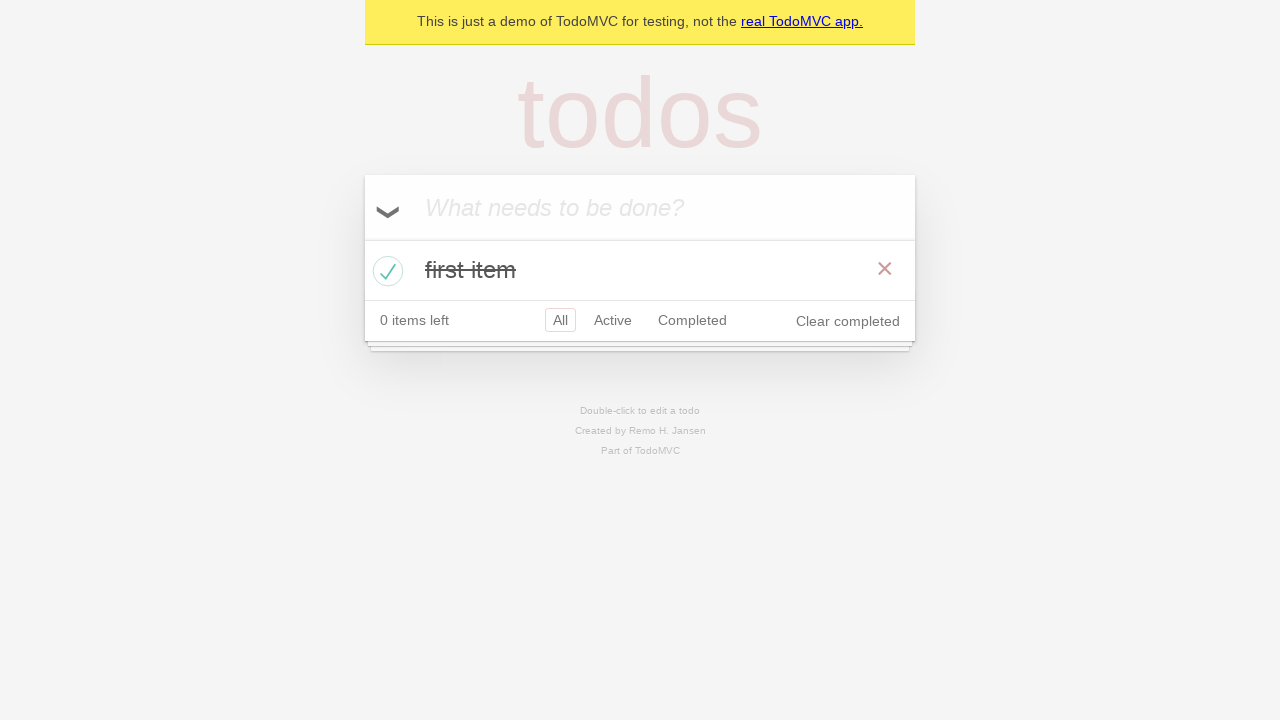

Clicked on 'Completed' filter link to view completed todos at (692, 320) on internal:role=link[name="Completed"i]
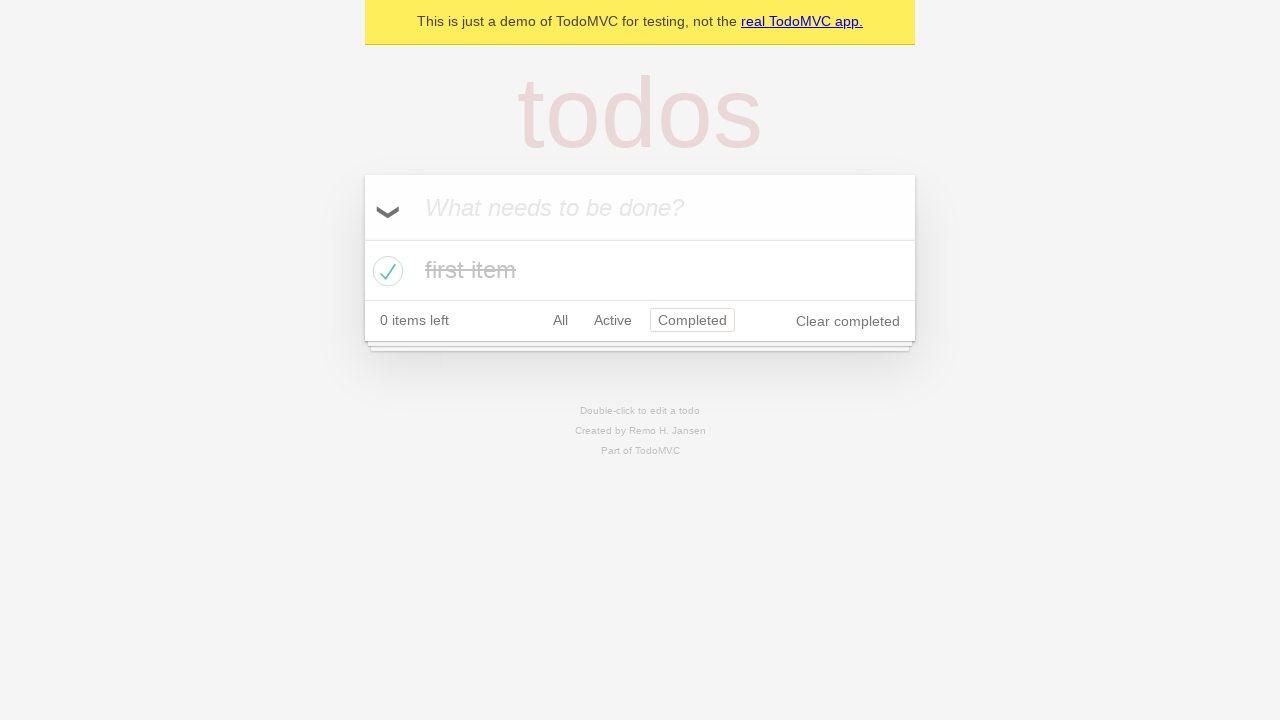

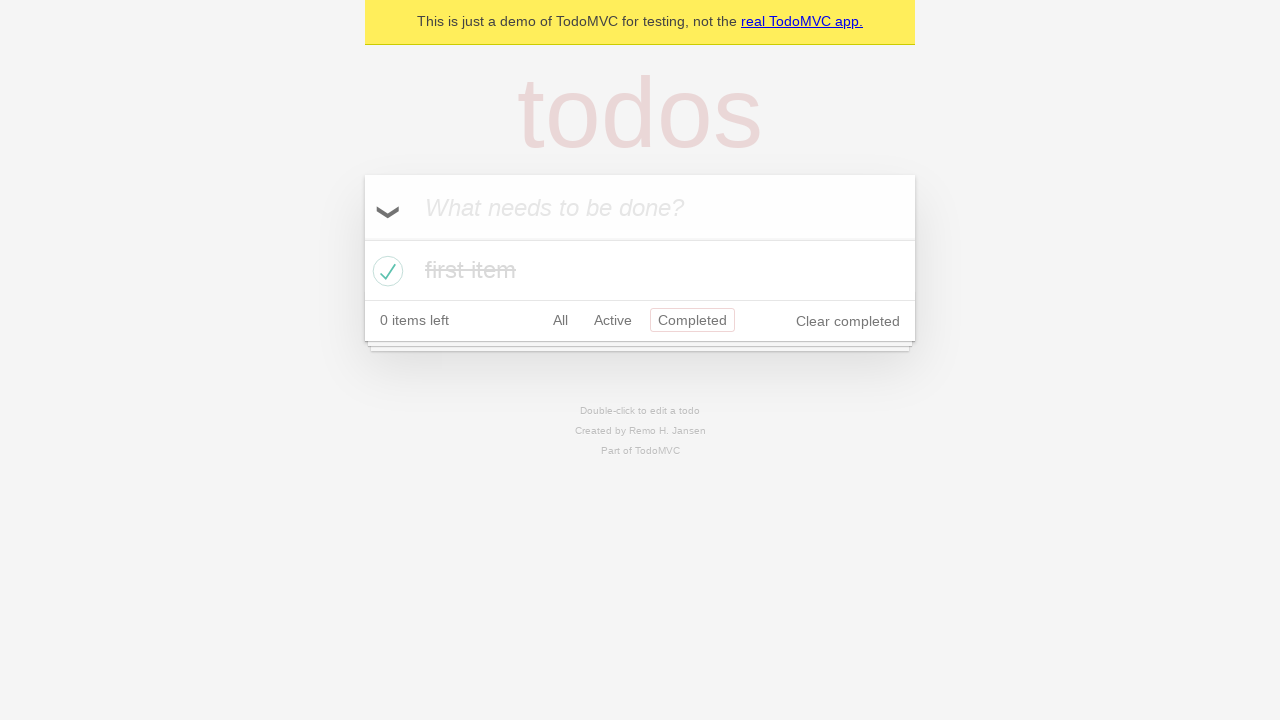